Navigates to B3 Brazilian stock exchange listed companies page, switches to an iframe, clicks a search/filter button, and verifies company information cards are displayed

Starting URL: https://www.b3.com.br/pt_br/produtos-e-servicos/negociacao/renda-variavel/empresas-listadas.htm

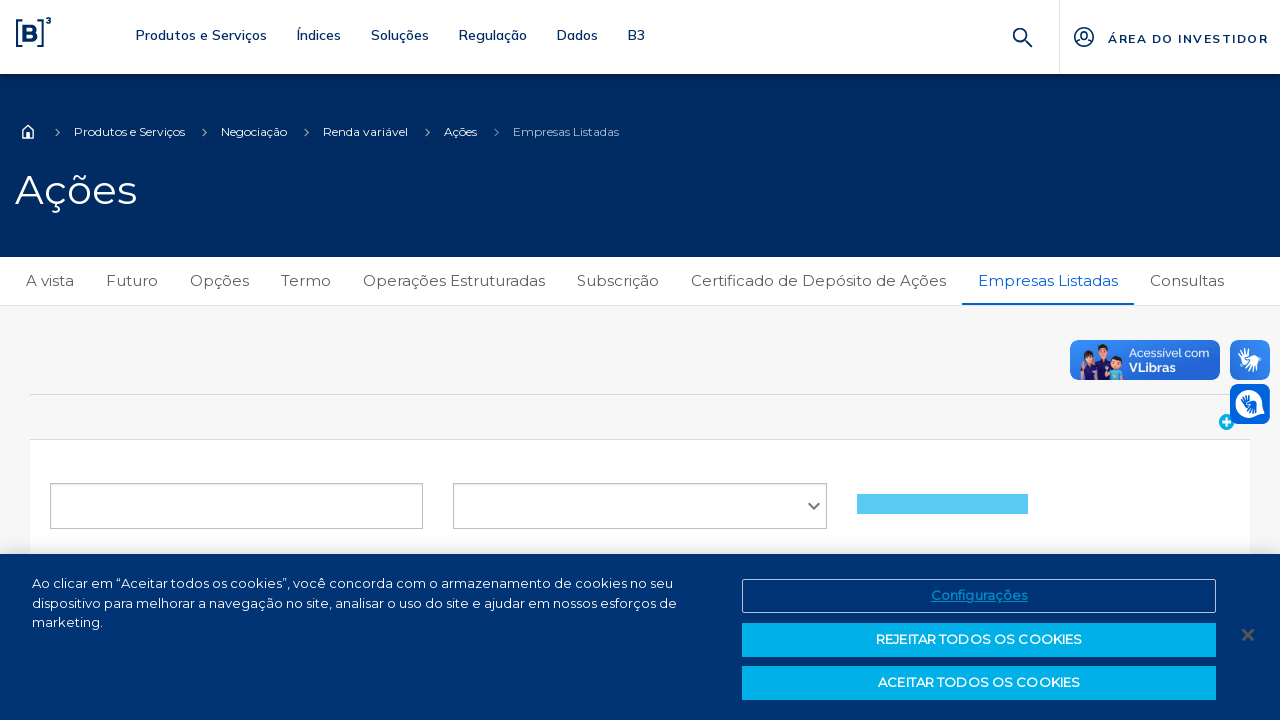

Located B3 iframe element
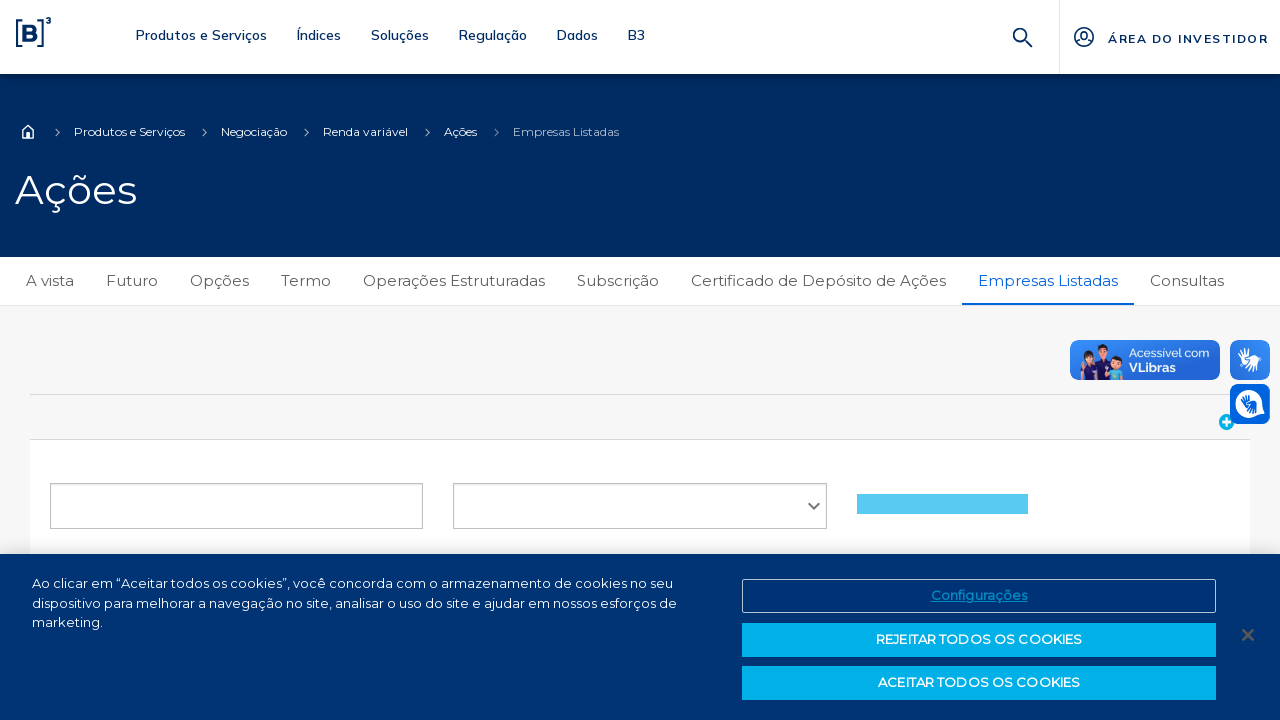

Clicked search/filter button in B3 companies iframe at (1144, 504) on #bvmf_iframe >> internal:control=enter-frame >> #accordionName > div > app-compa
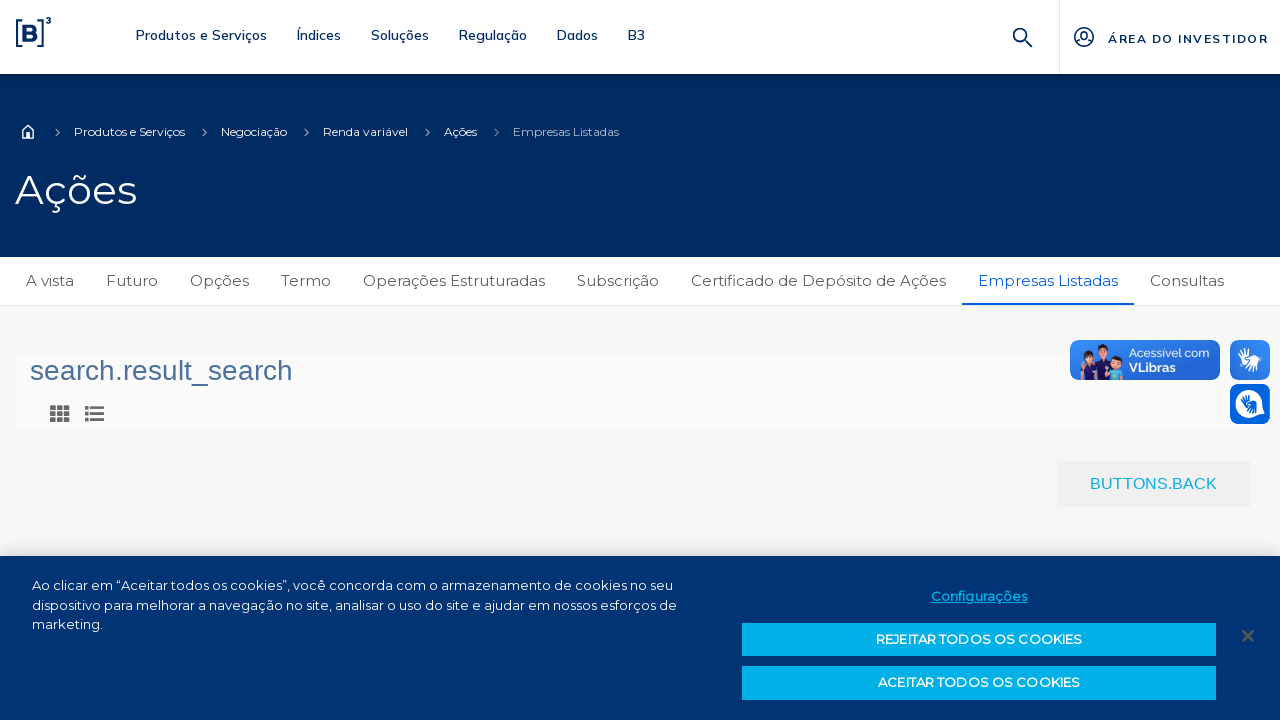

Company information cards loaded and displayed
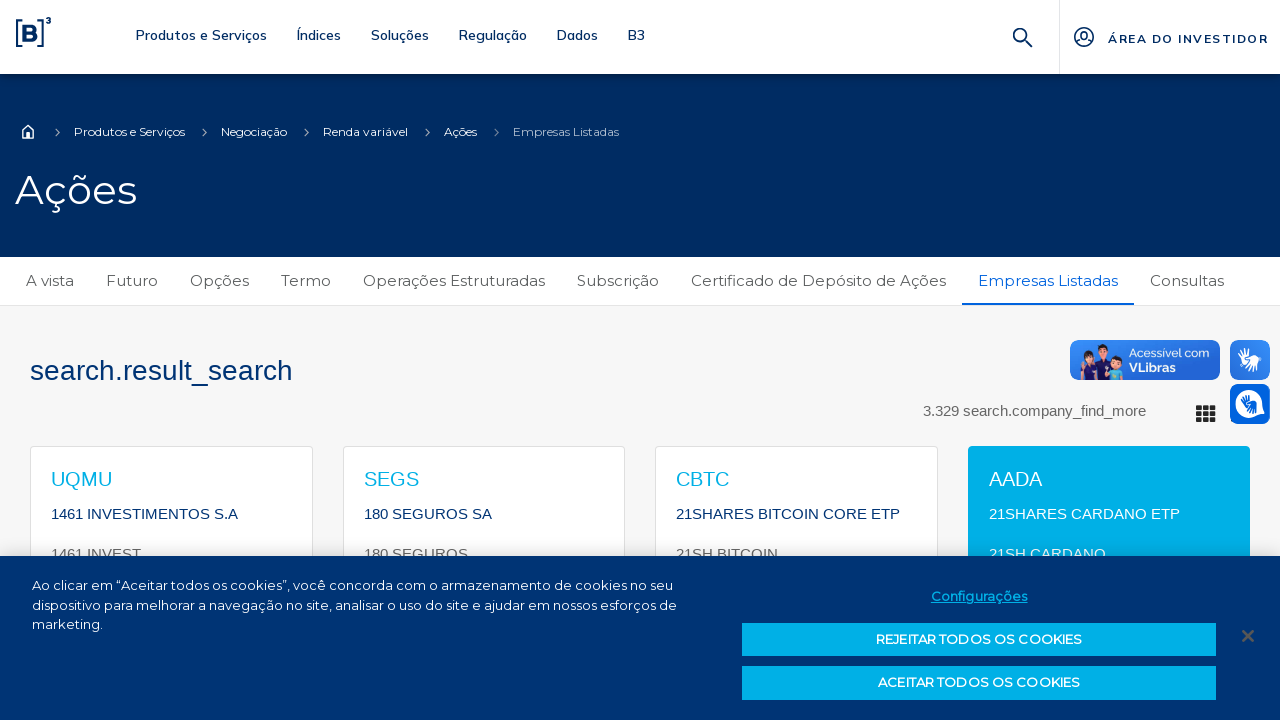

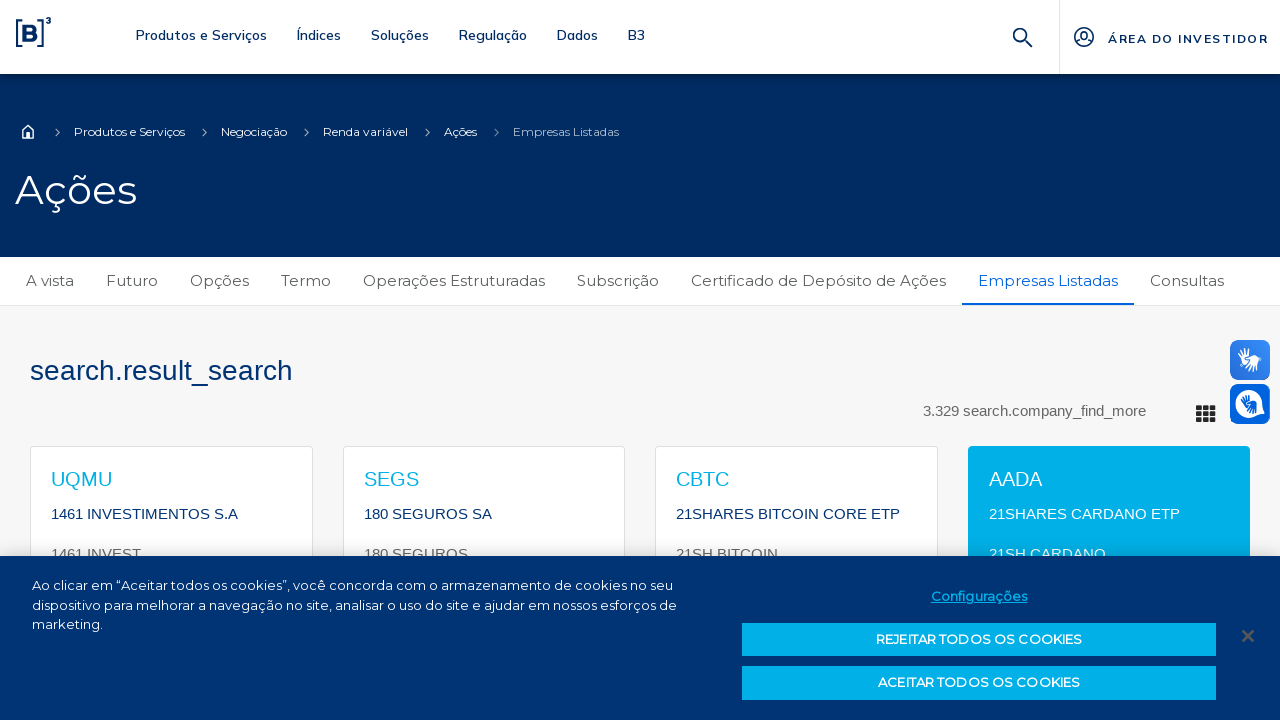